Navigates to Mount Holyoke College dining menu page and clicks on a menu item in the breakfast section

Starting URL: https://menu.mtholyoke.edu/shortmenu.aspx?sName=Mount+Holyoke+College+Dining+Services&locationNum=40&locationName=Classics&naFlag=1&mealName=Breakfast

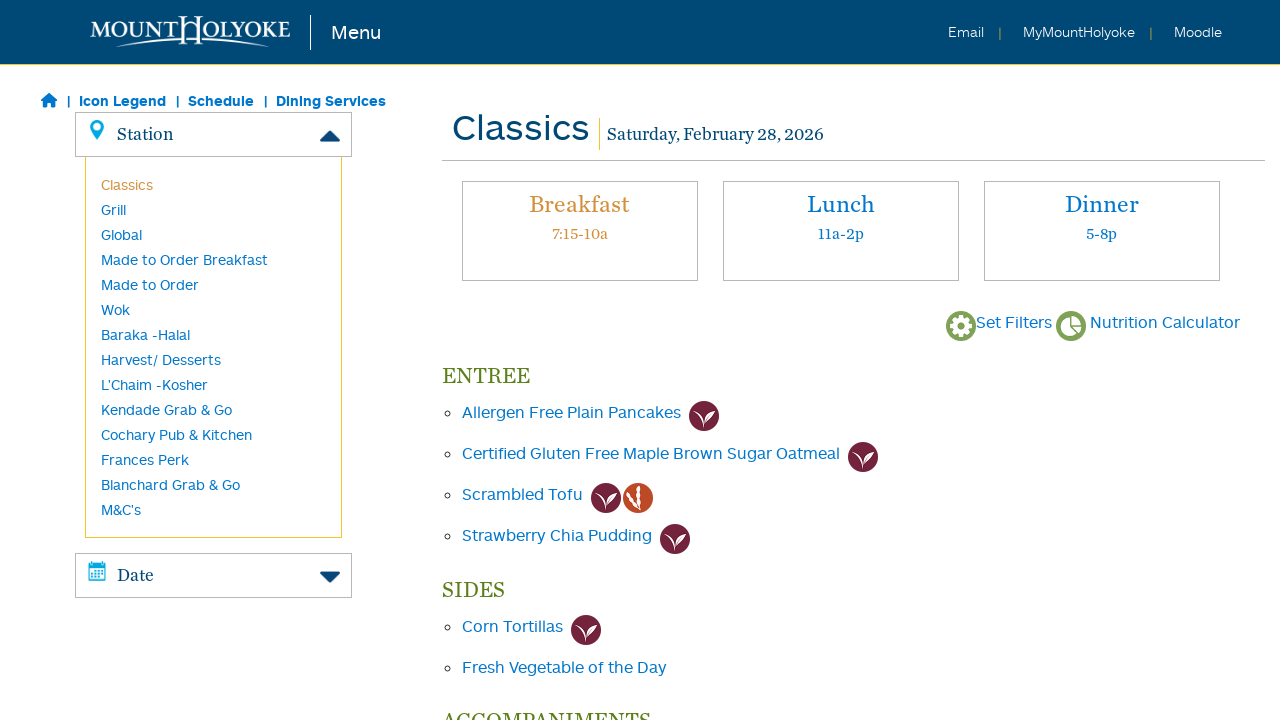

Clicked on the third menu item in the breakfast section at (651, 453) on xpath=//*[@id="Breakfast-inner"]/ul/li[3]/a[1]
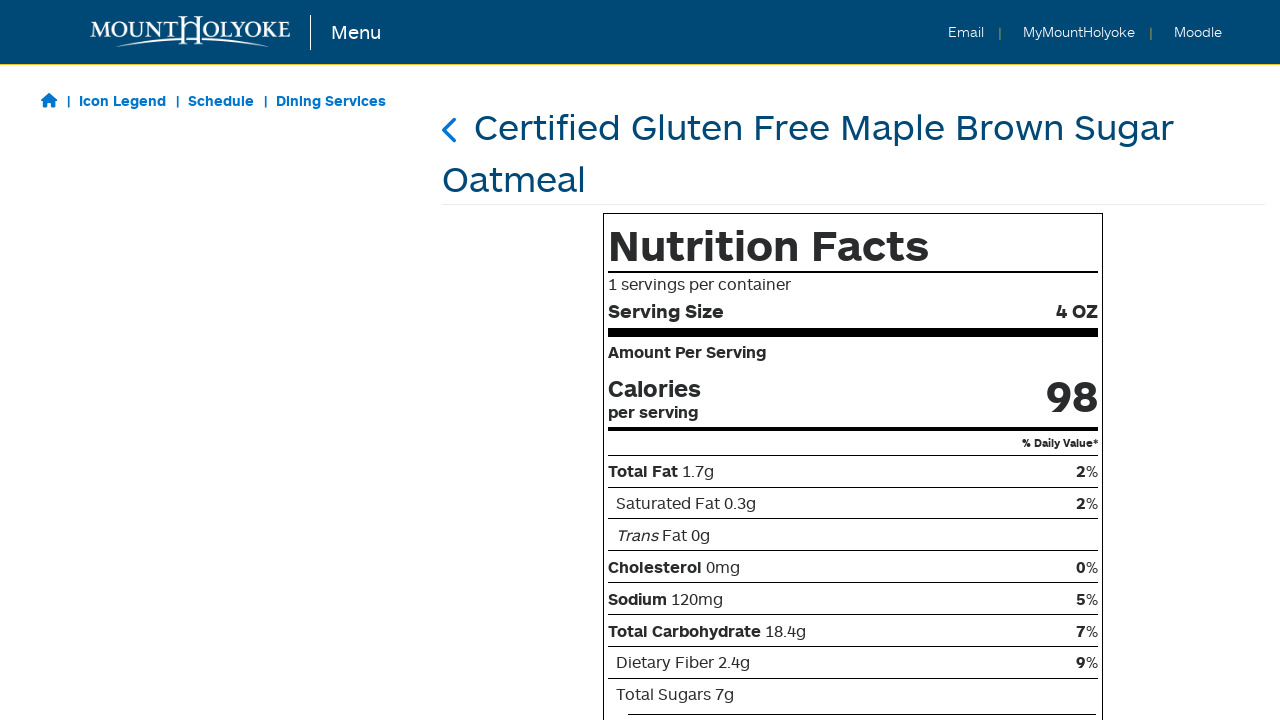

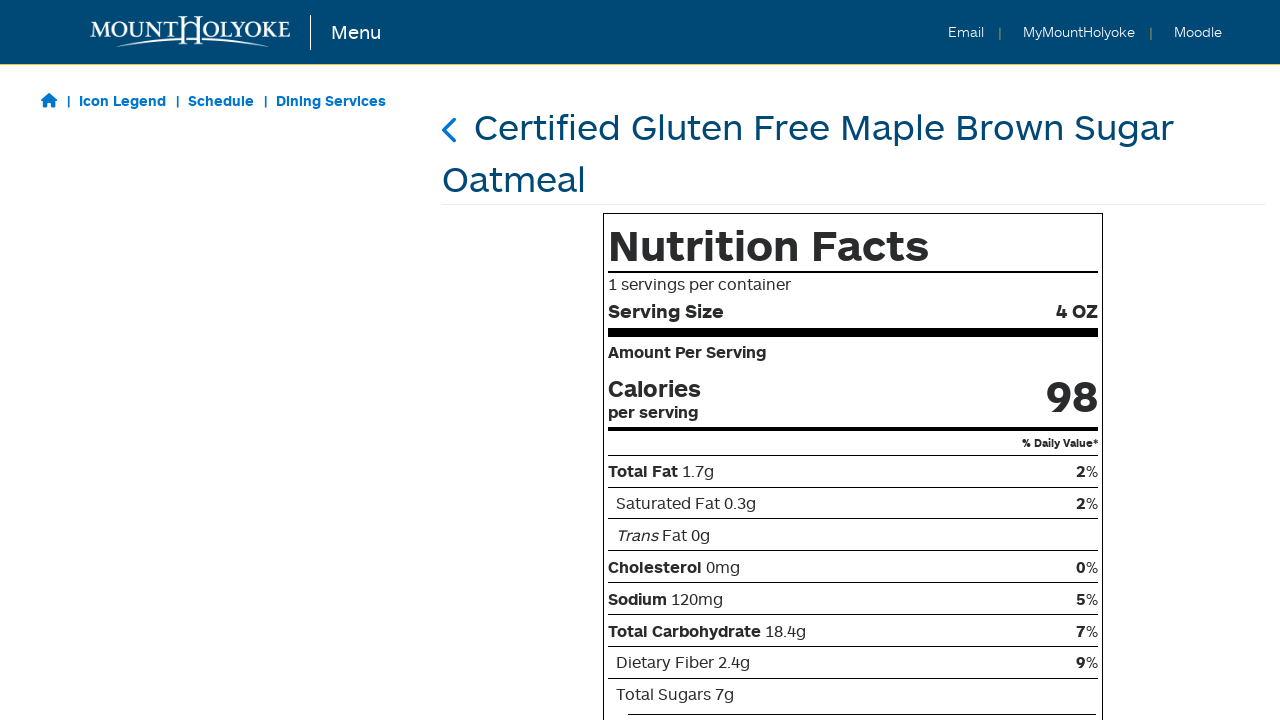